Tests todo app checkbox functionality by clicking a checkbox and verifying it's marked as done

Starting URL: https://crossbrowsertesting.github.io/todo-app.html

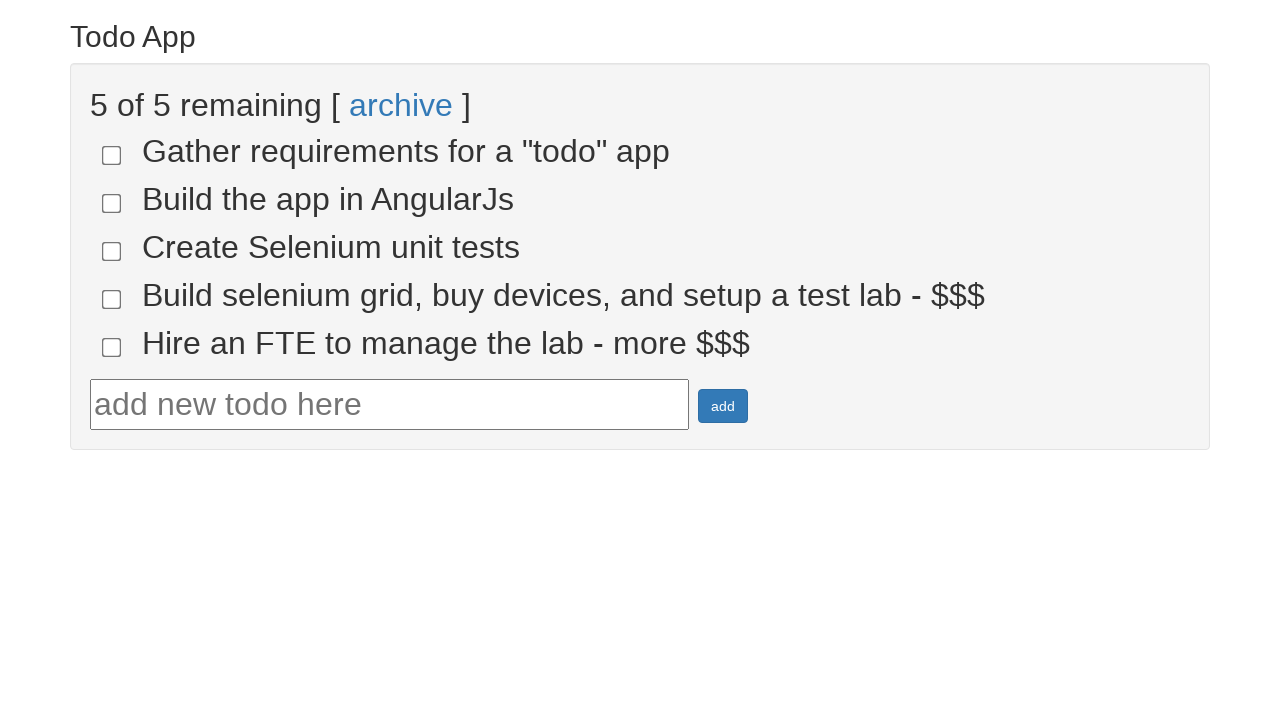

Navigated to todo app
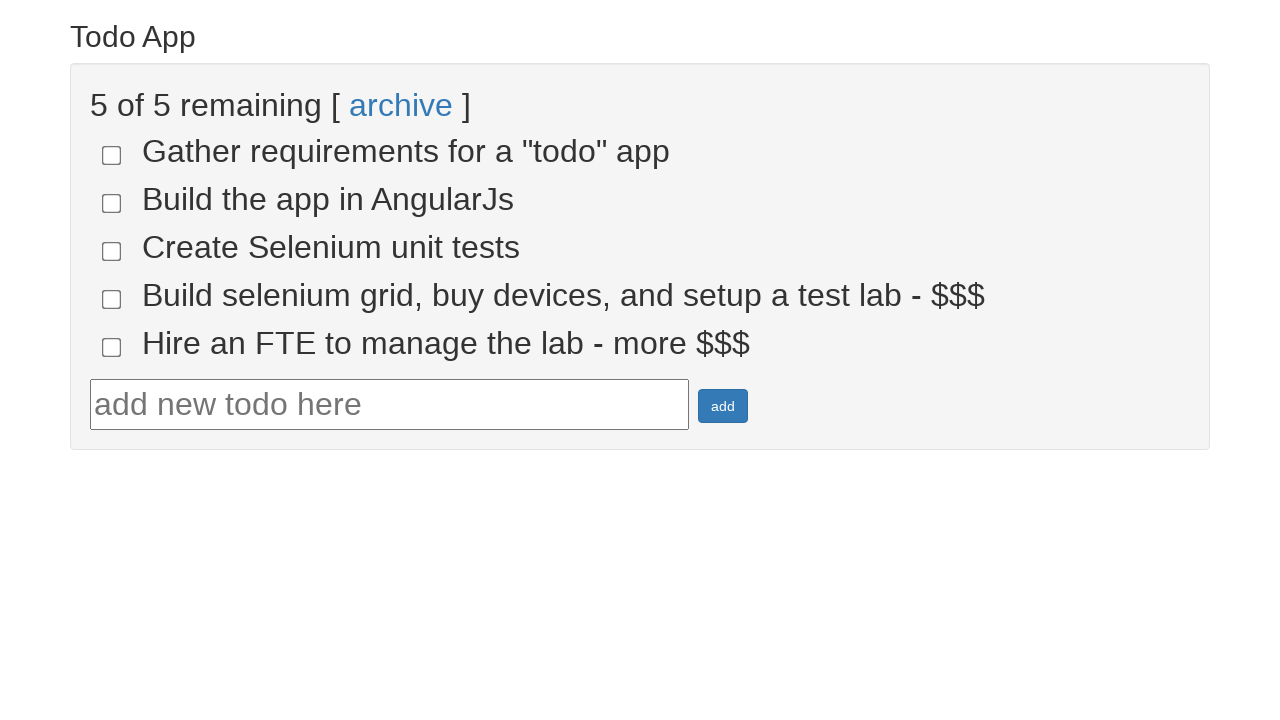

Clicked the first todo checkbox at (112, 155) on input[name='todo-1']
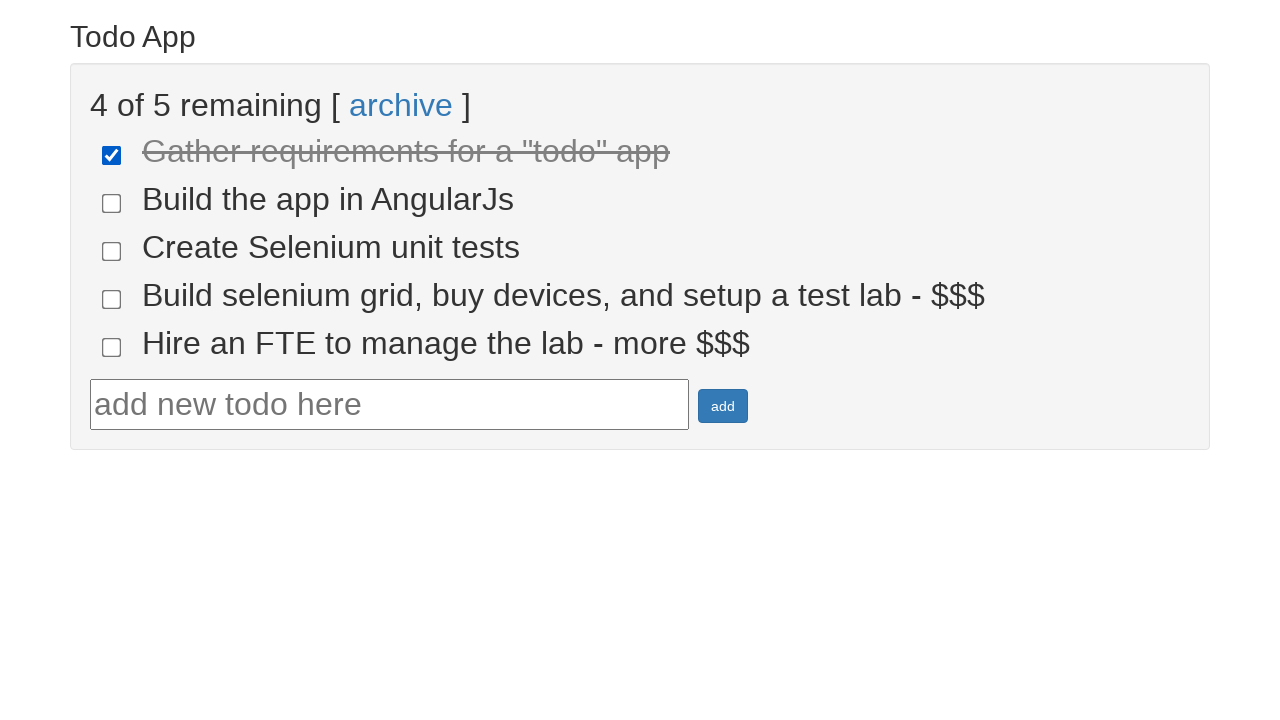

Verified the item is marked as done
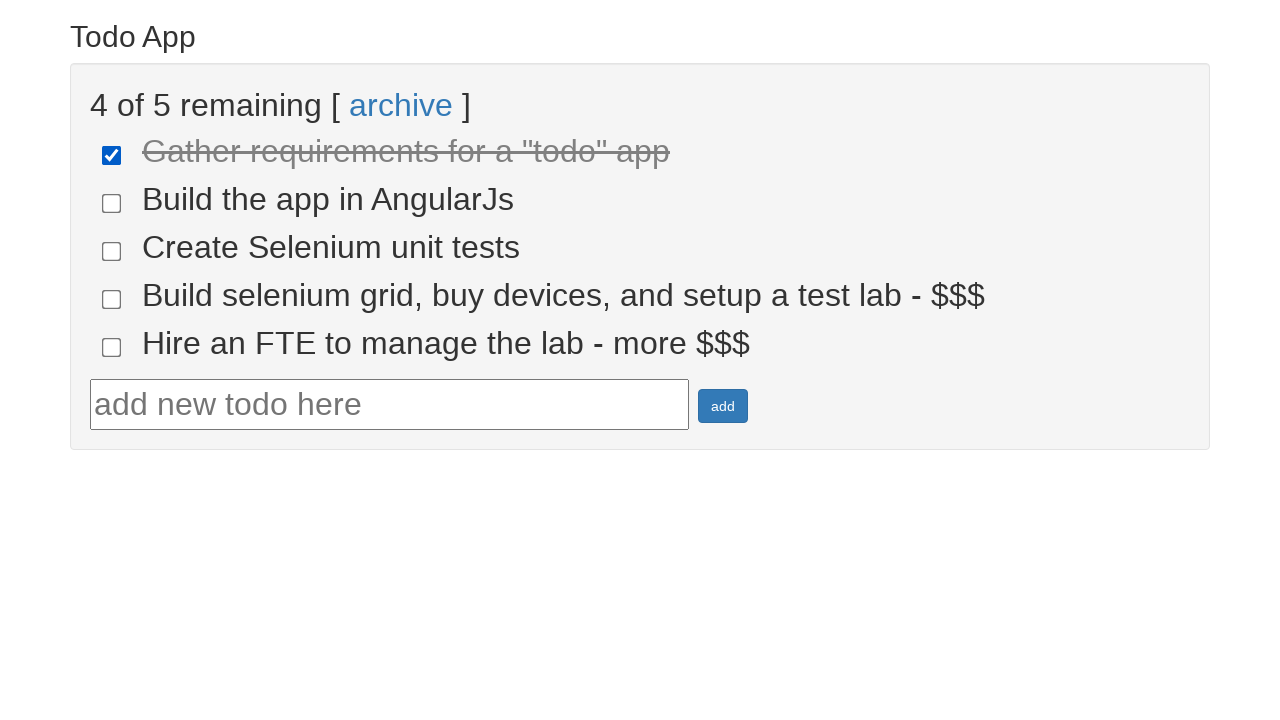

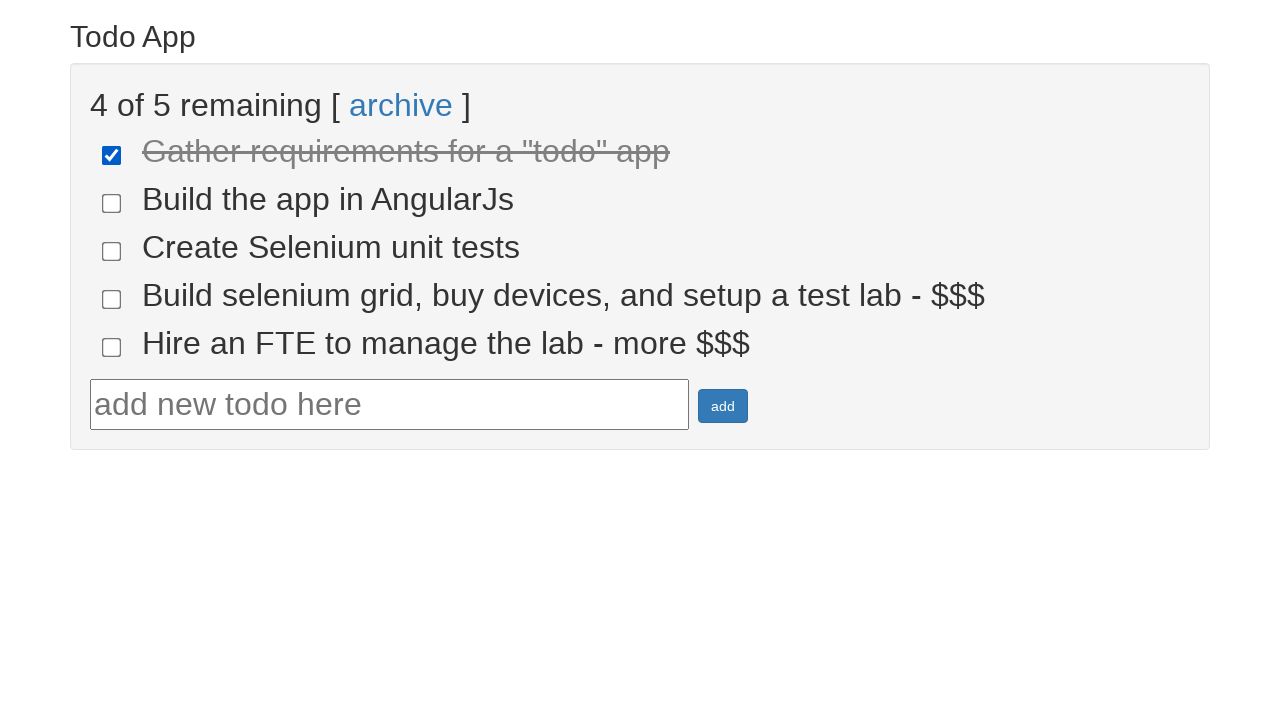